Tests table functionality by scrolling to a fixed header table, summing values in the fourth column, and verifying the sum matches the displayed total amount

Starting URL: https://rahulshettyacademy.com/AutomationPractice/

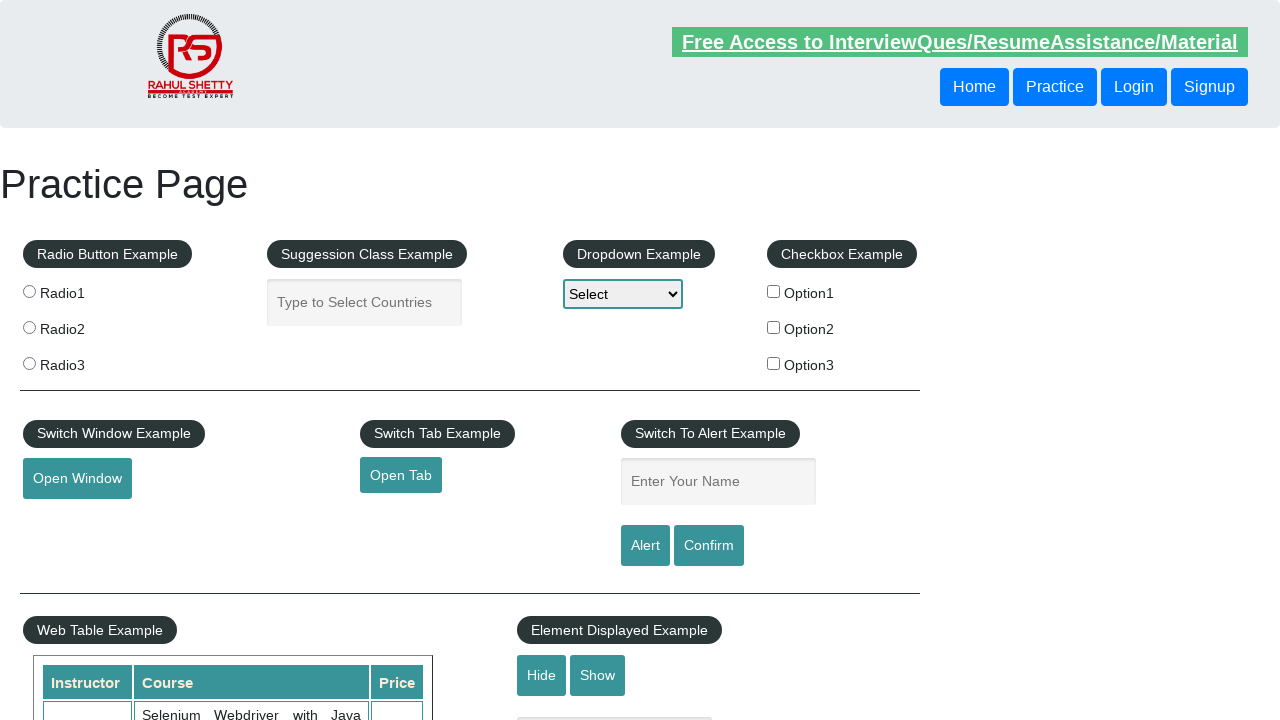

Scrolled page down 500px to make table visible
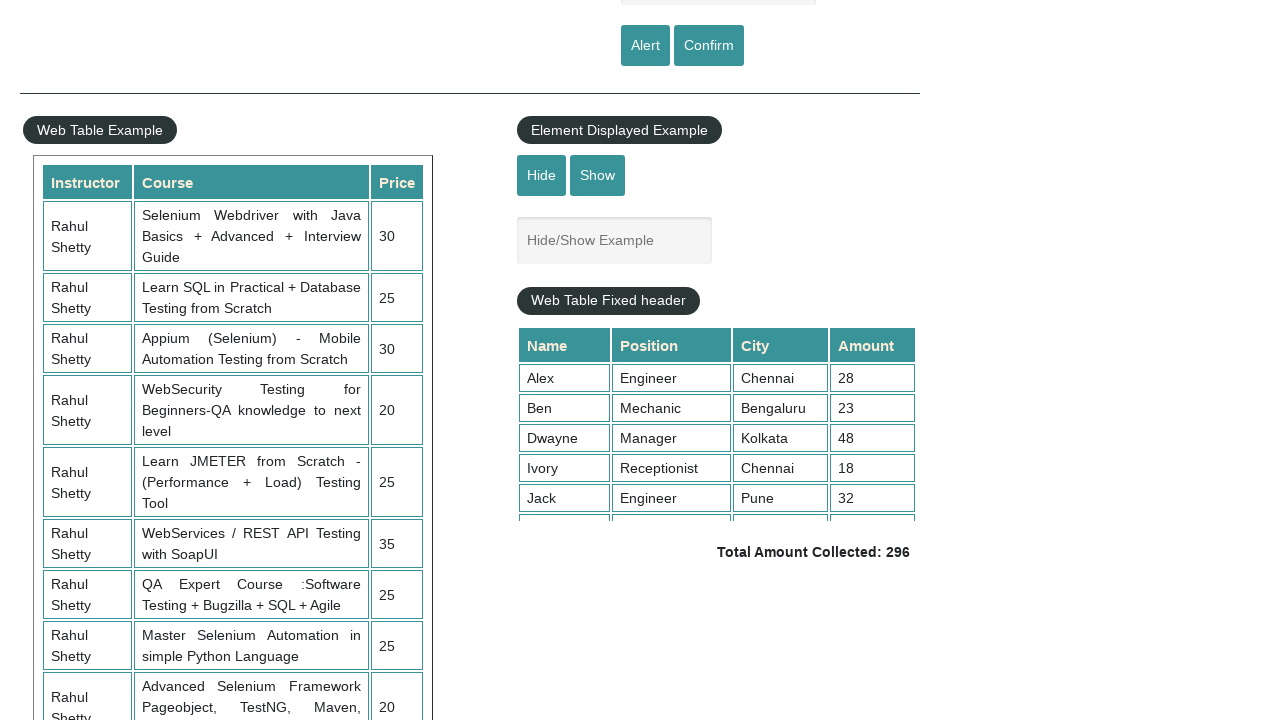

Scrolled inside fixed header table to bottom
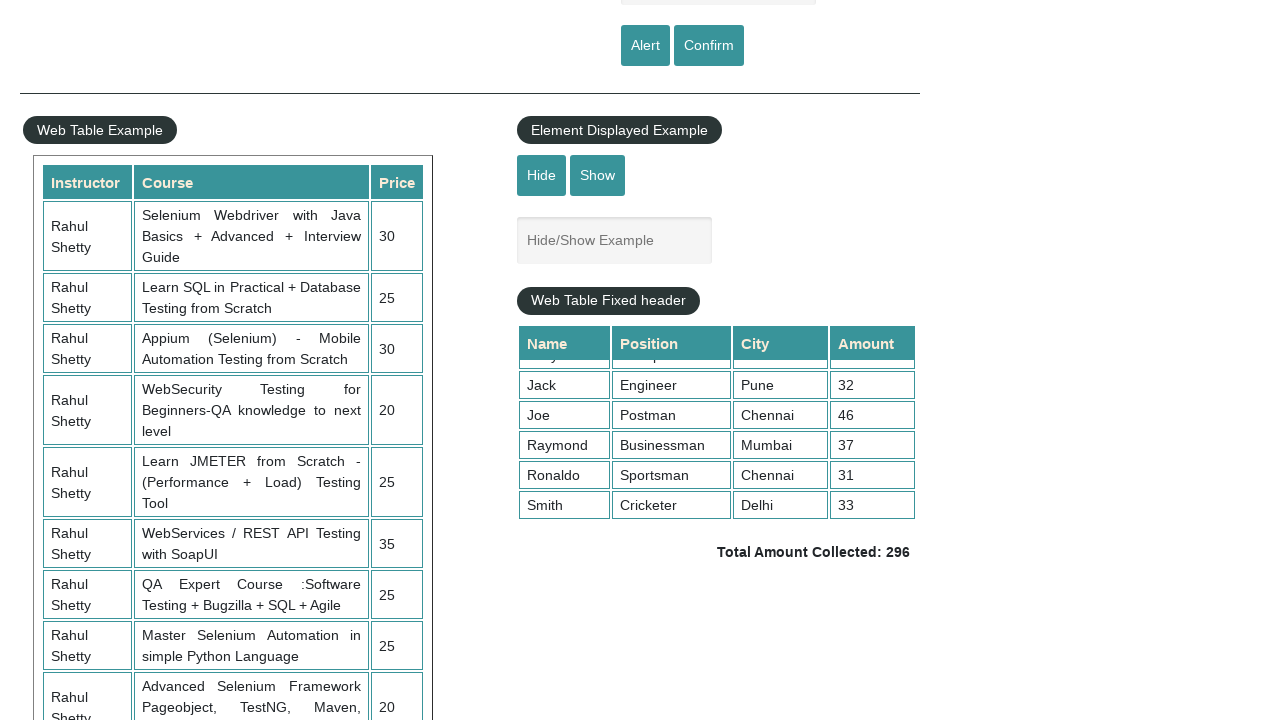

Retrieved all values from the 4th column of the table
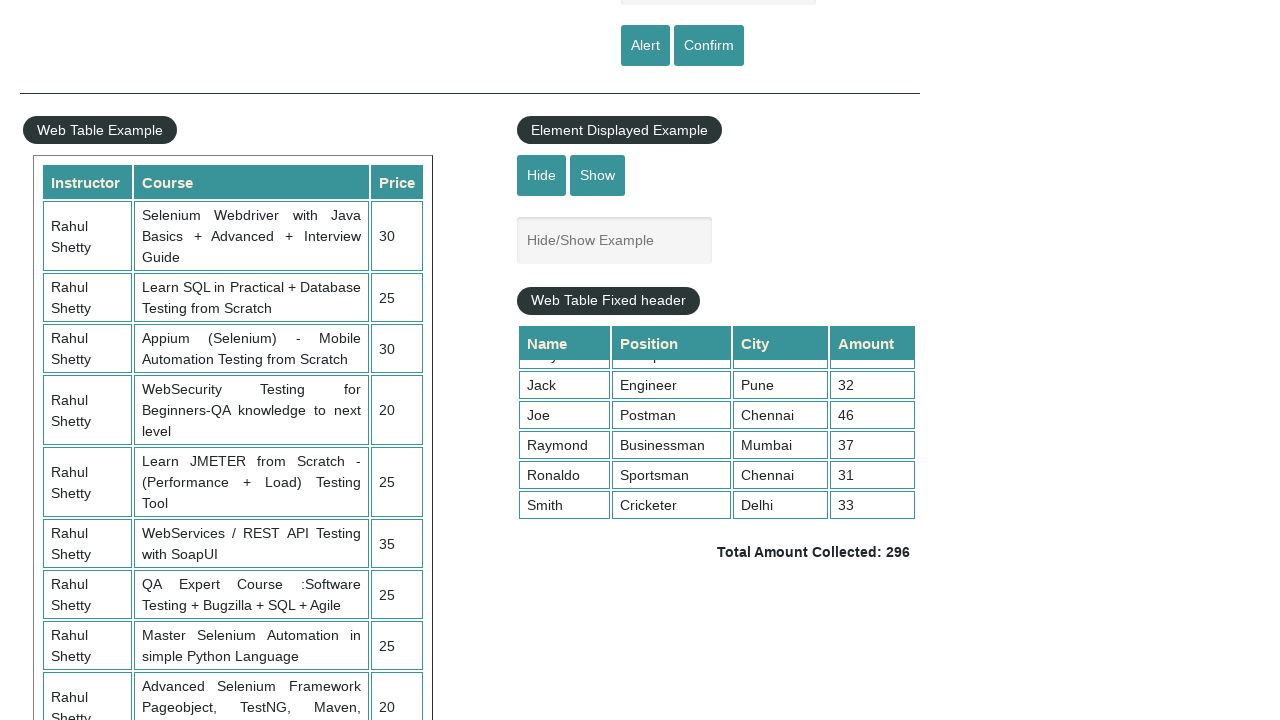

Calculated sum of 4th column values: 296
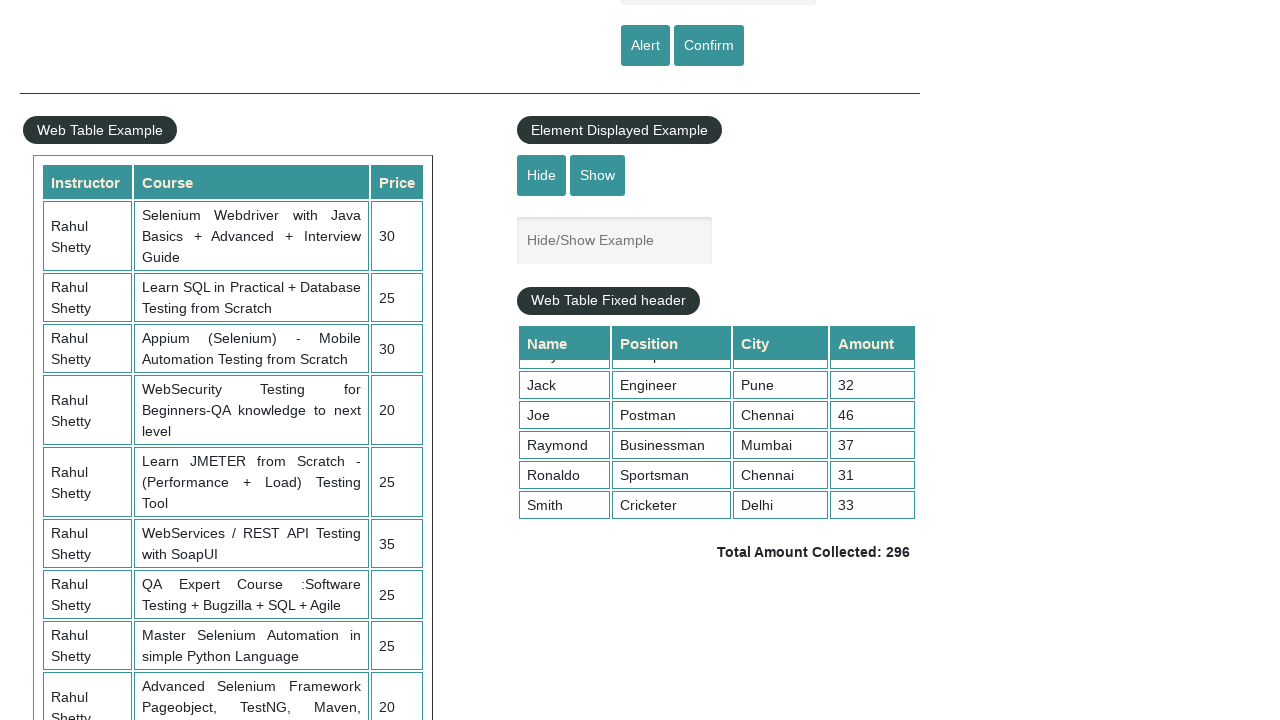

Retrieved expected total amount from page
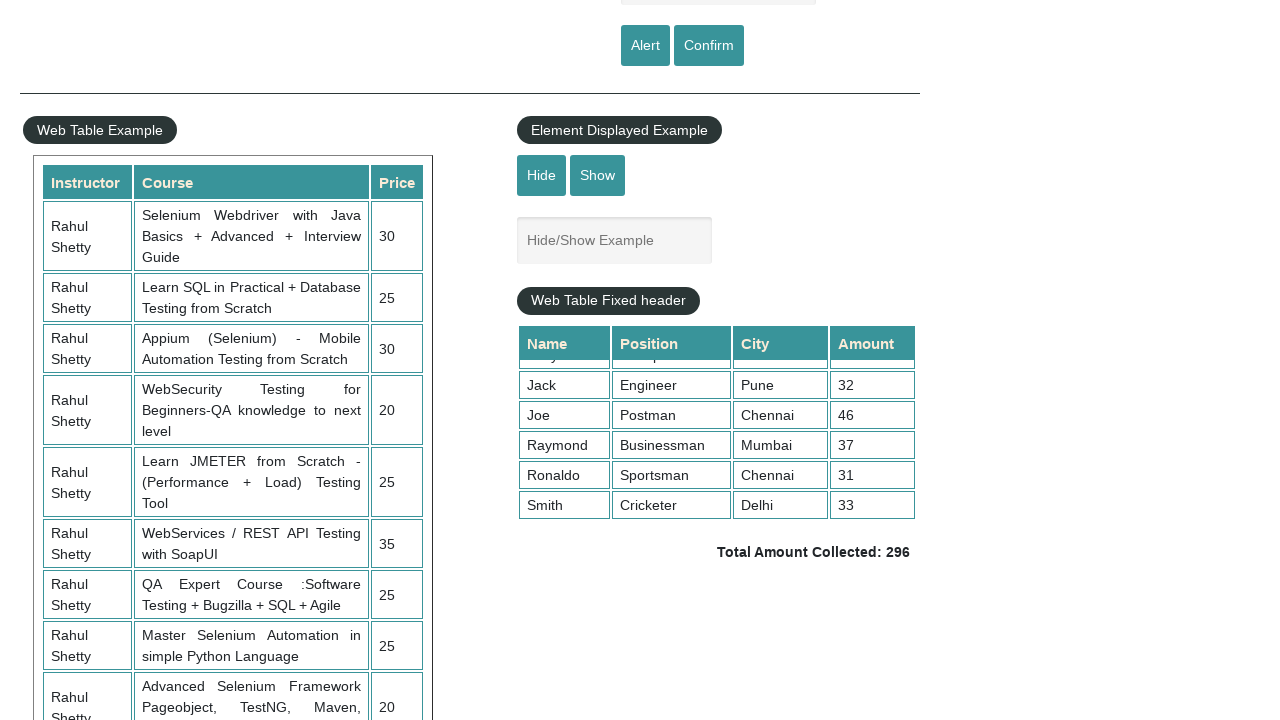

Parsed expected total: 296
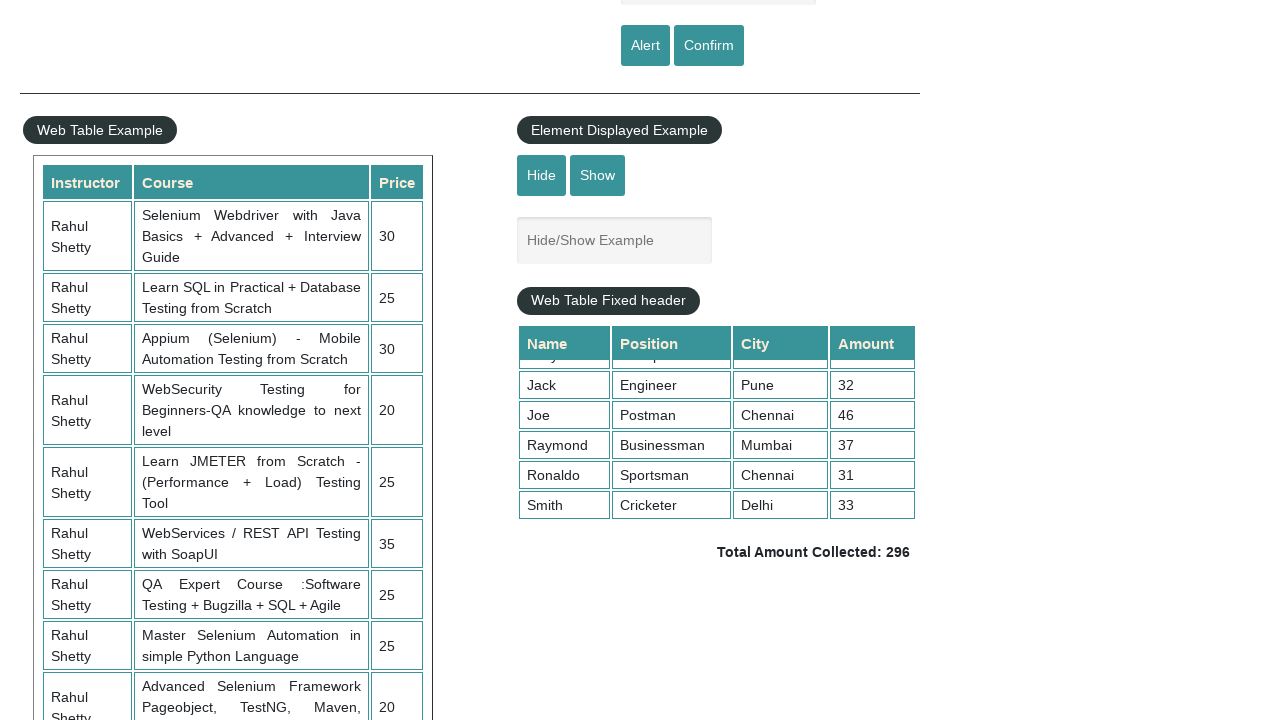

Verified calculated sum (296) matches displayed total (296)
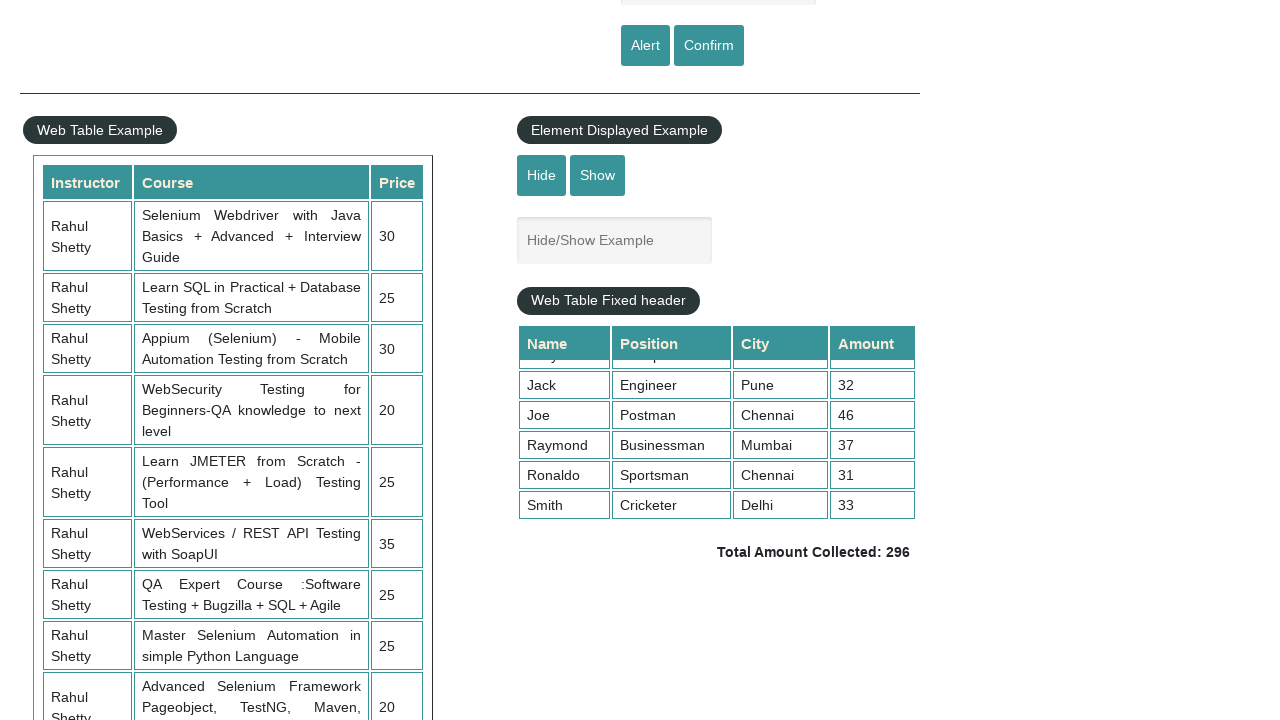

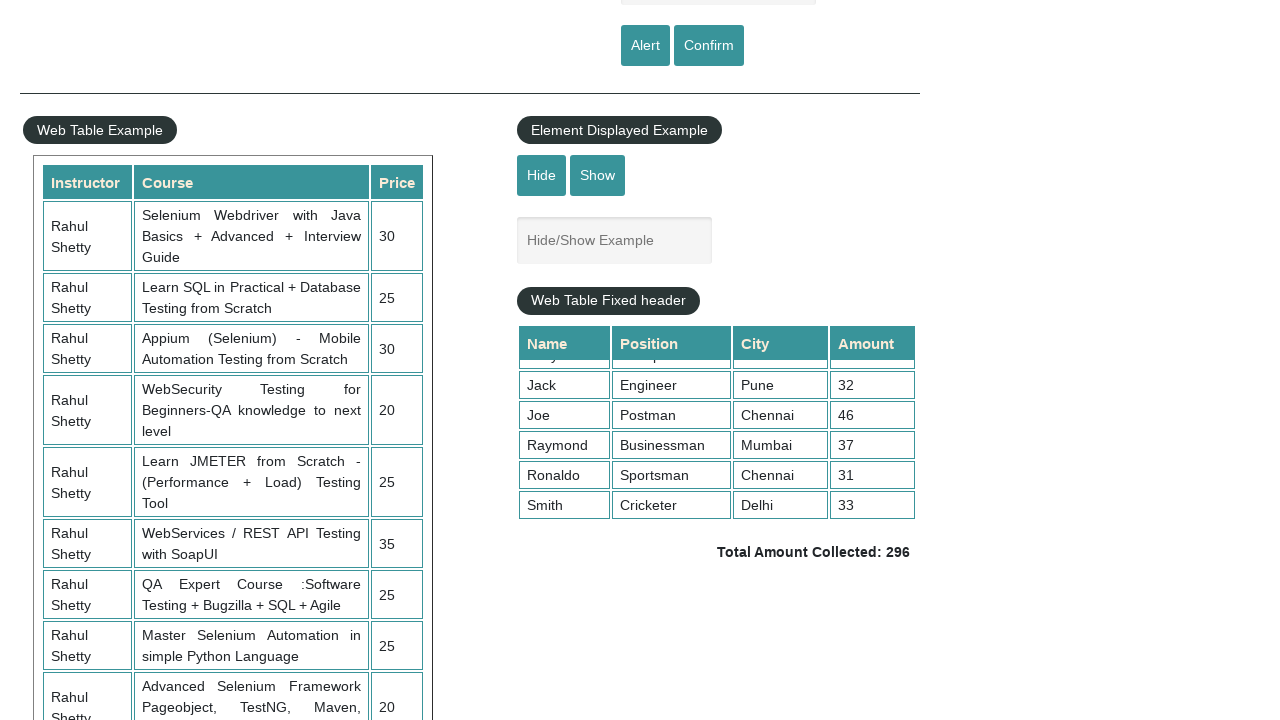